Tests checkbox functionality by verifying default states of two checkboxes, then clicking both to toggle their states and verifying the changes.

Starting URL: https://practice.cydeo.com/checkboxes

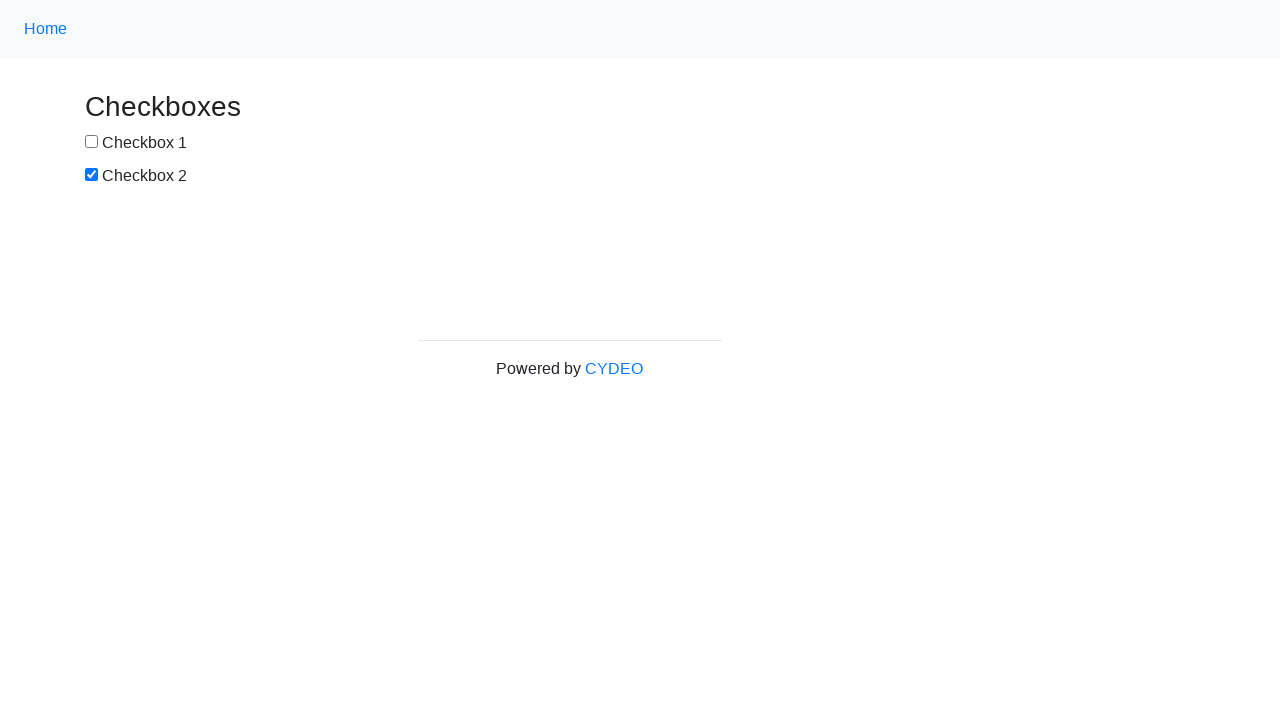

Located checkbox1 element
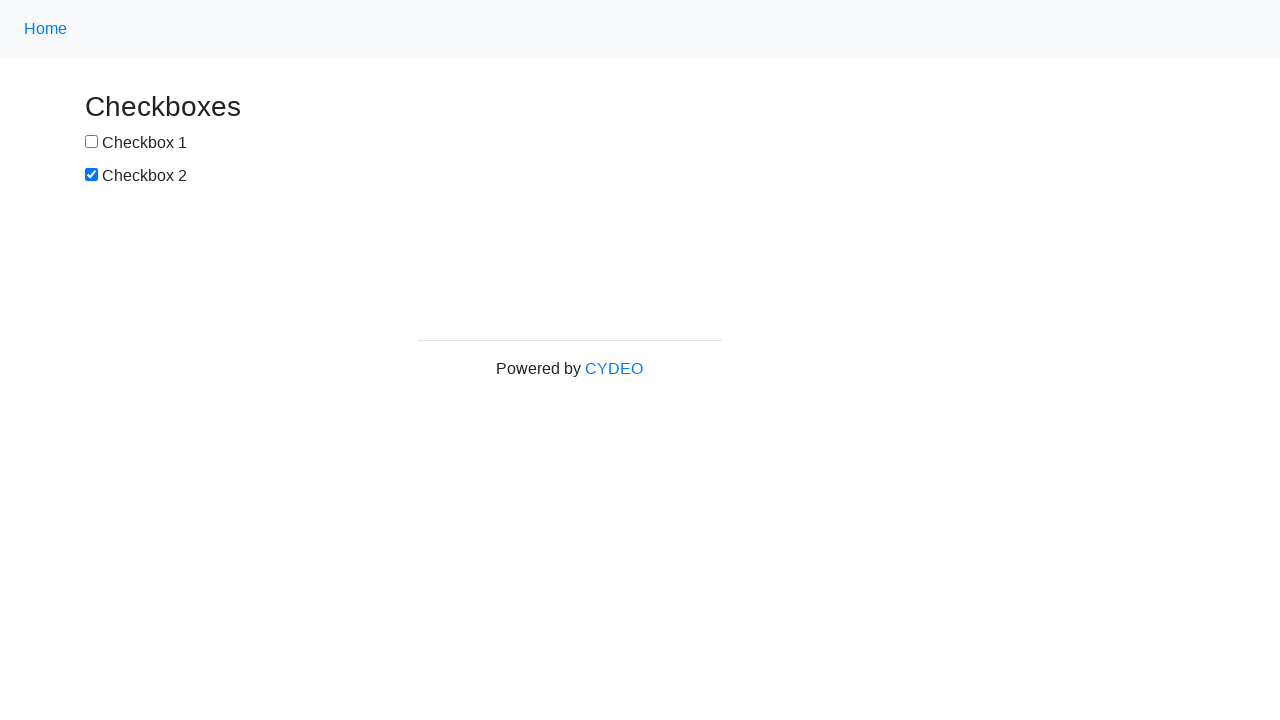

Located checkbox2 element
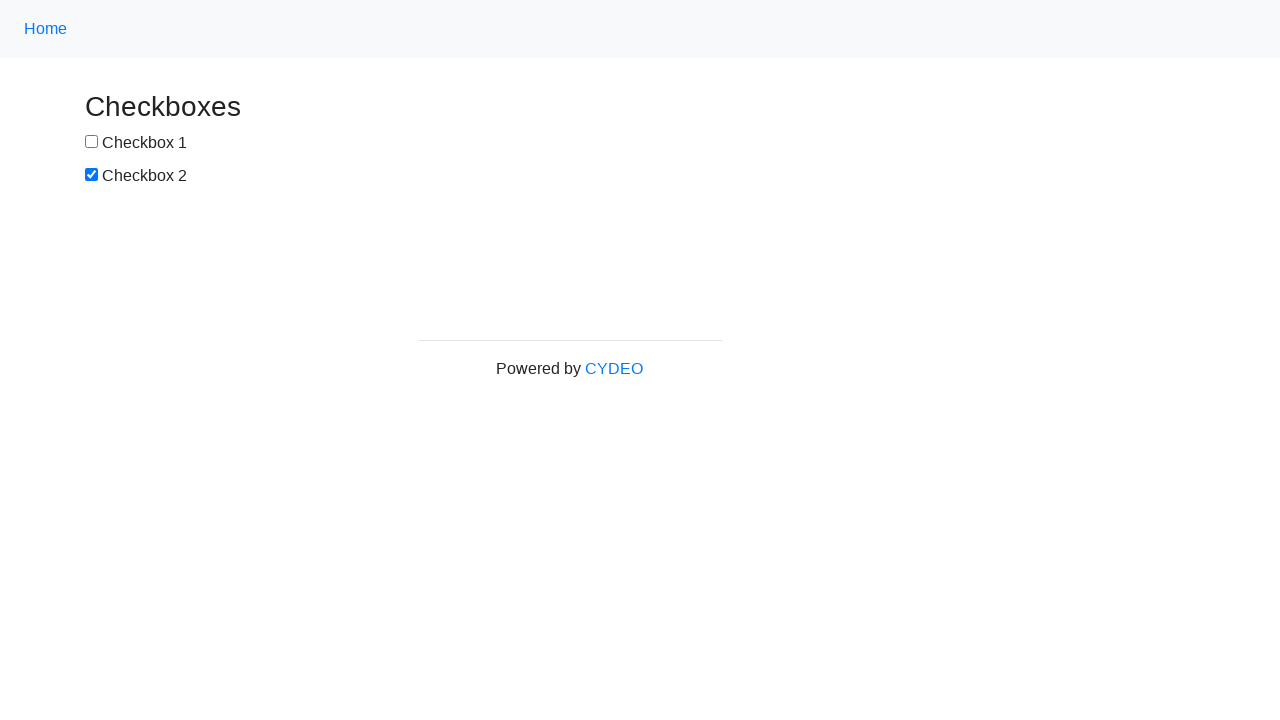

Verified checkbox1 is not selected by default
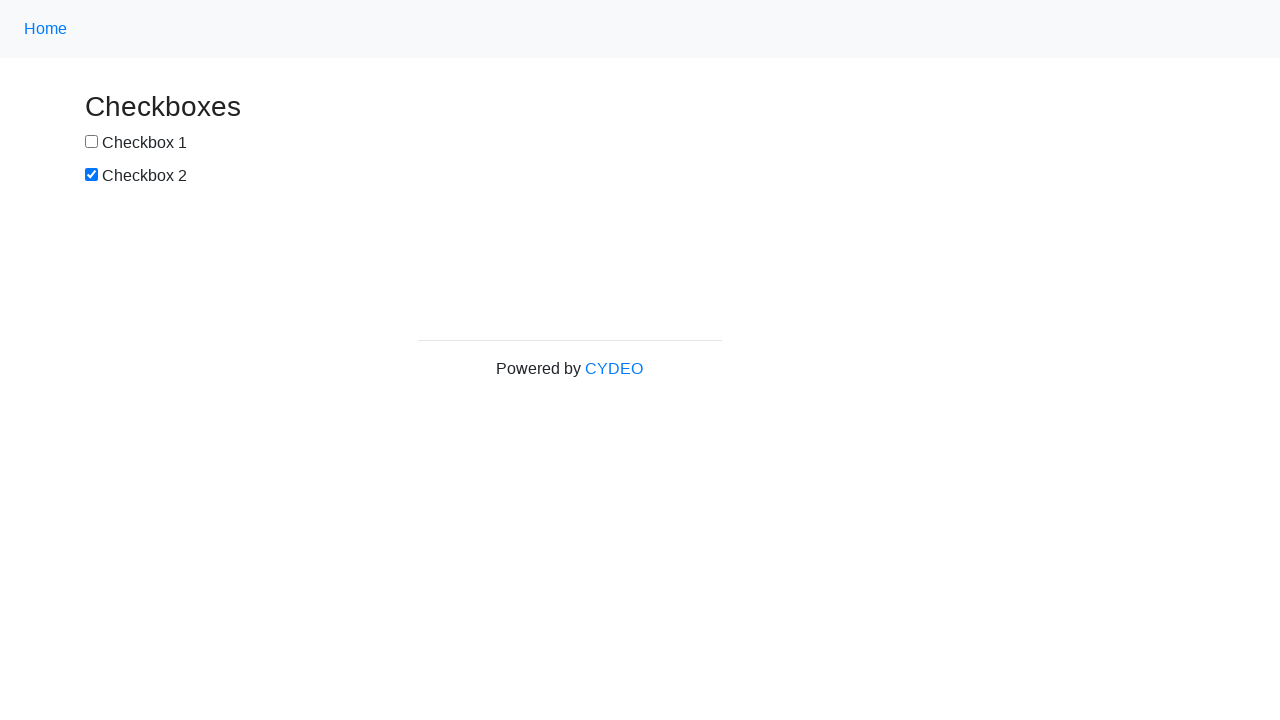

Verified checkbox2 is selected by default
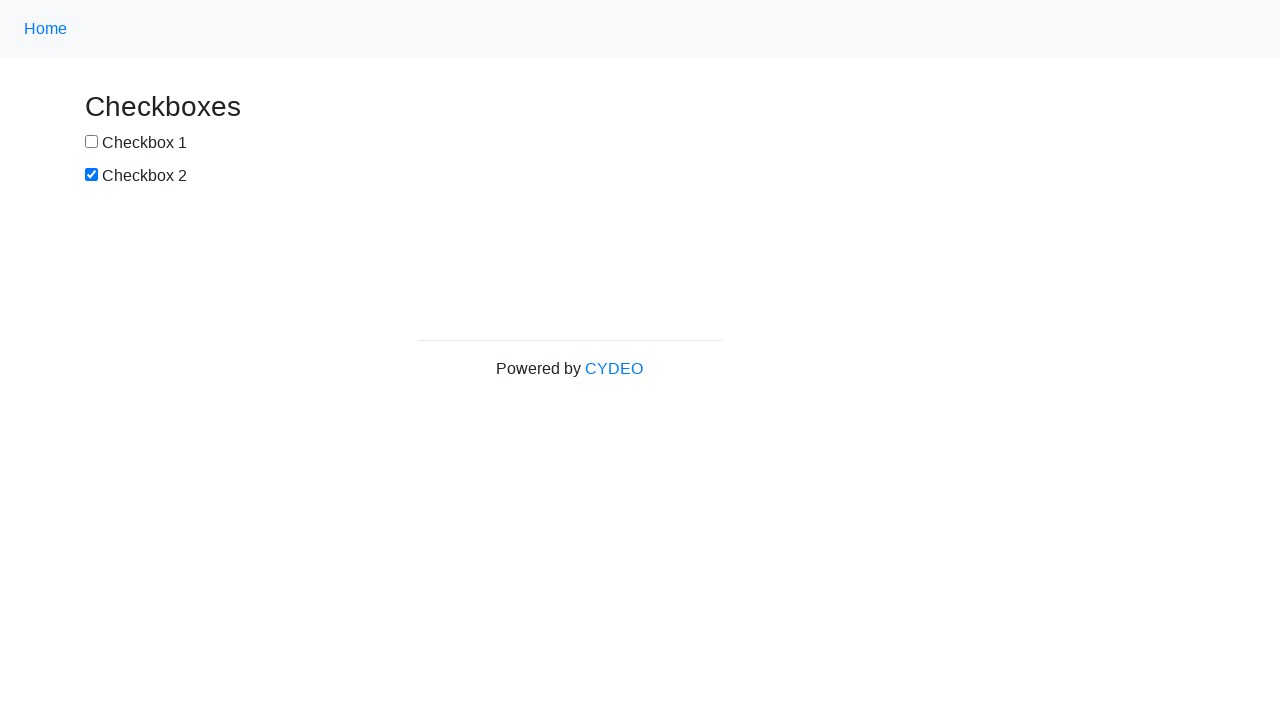

Clicked checkbox1 to select it at (92, 142) on input[name='checkbox1']
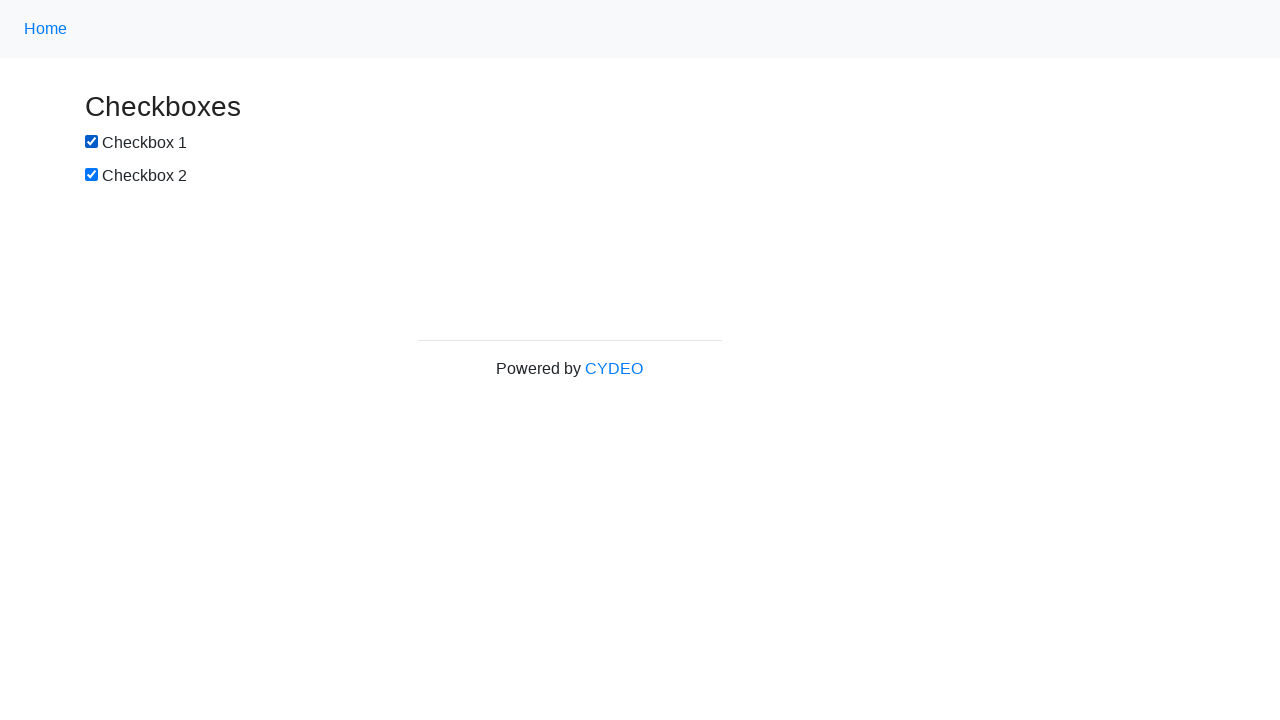

Clicked checkbox2 to deselect it at (92, 175) on input[name='checkbox2']
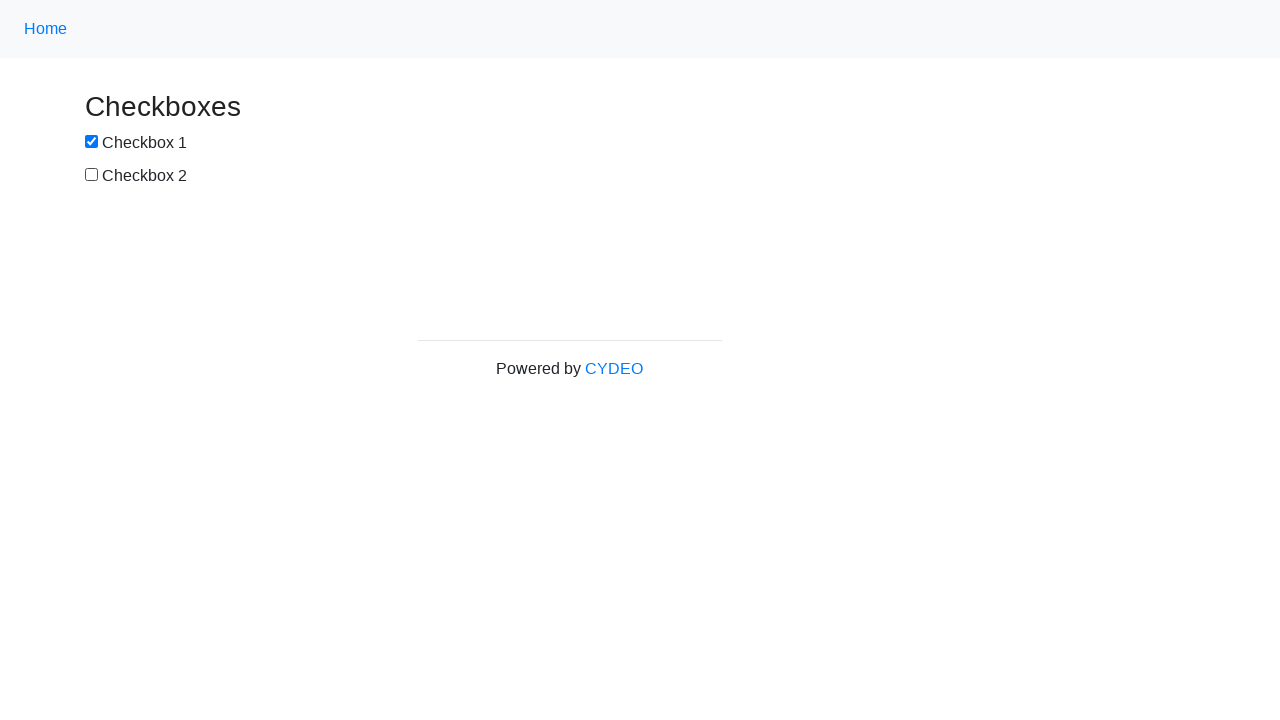

Verified checkbox1 is now selected
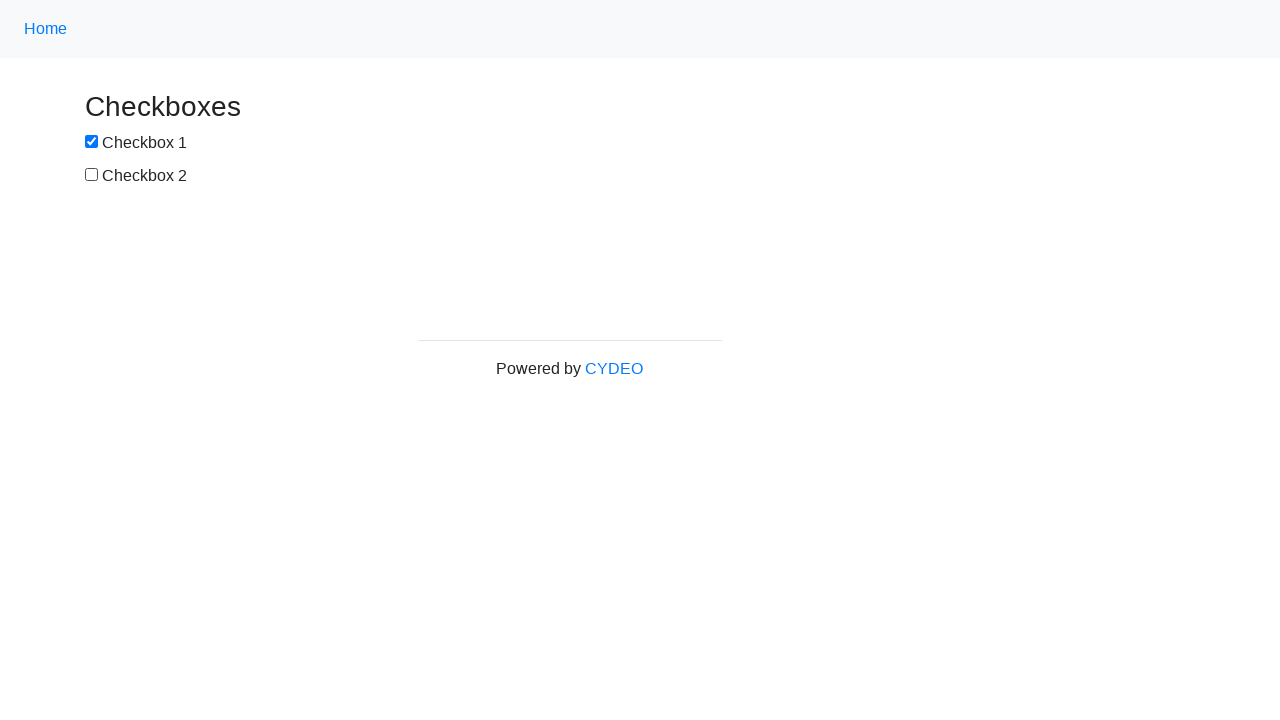

Verified checkbox2 is now deselected
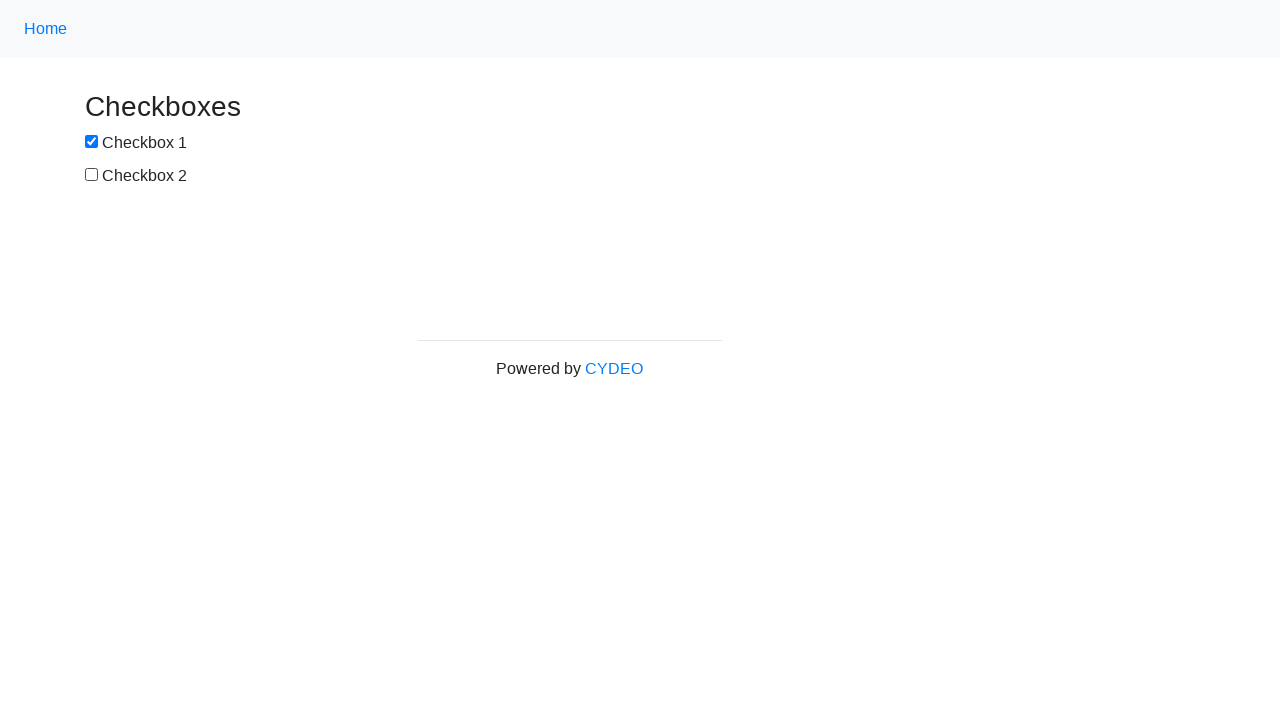

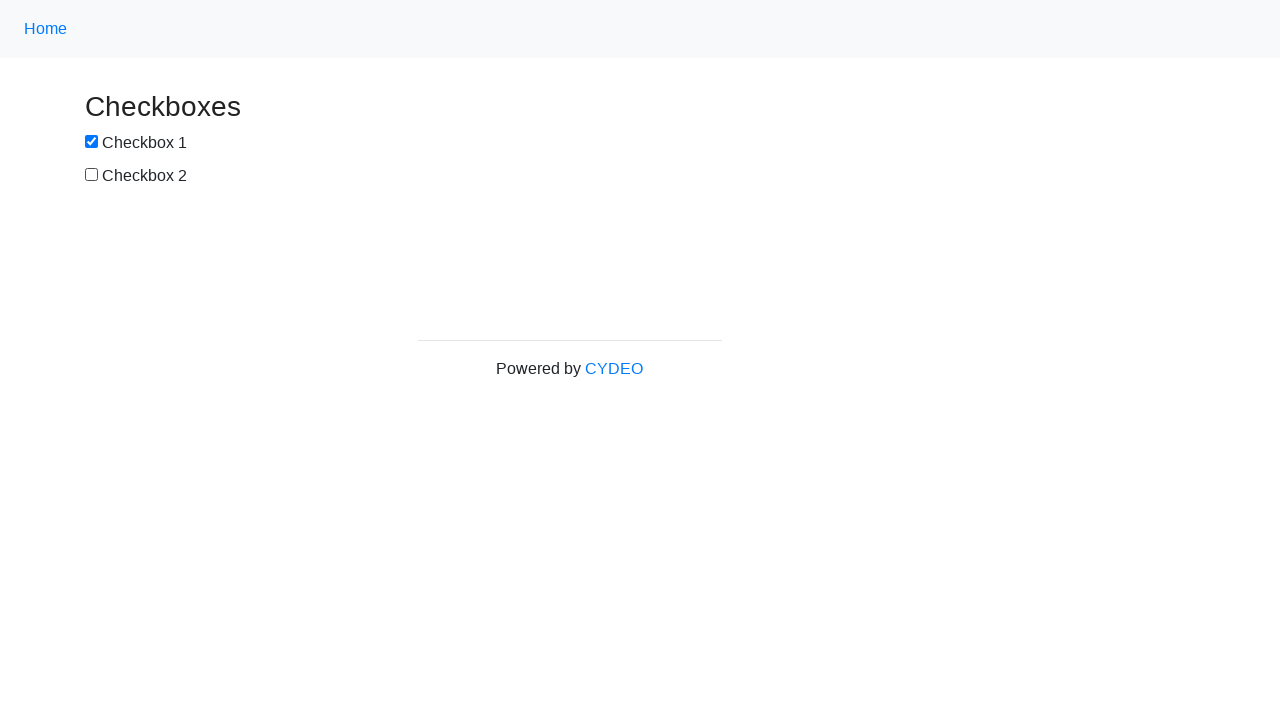